Tests form interaction on a test automation practice blog by filling a name field and selecting a radio button using JavaScript execution

Starting URL: https://testautomationpractice.blogspot.com/

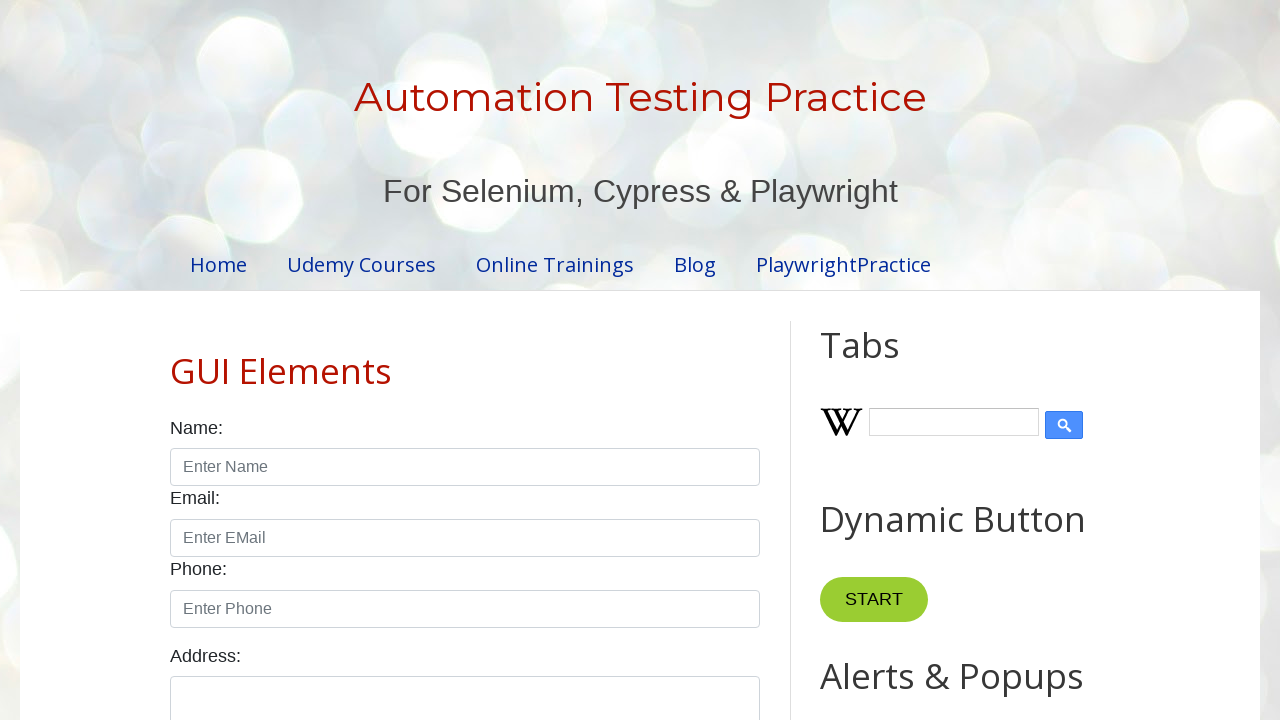

Filled name field with 'John' using JavaScript
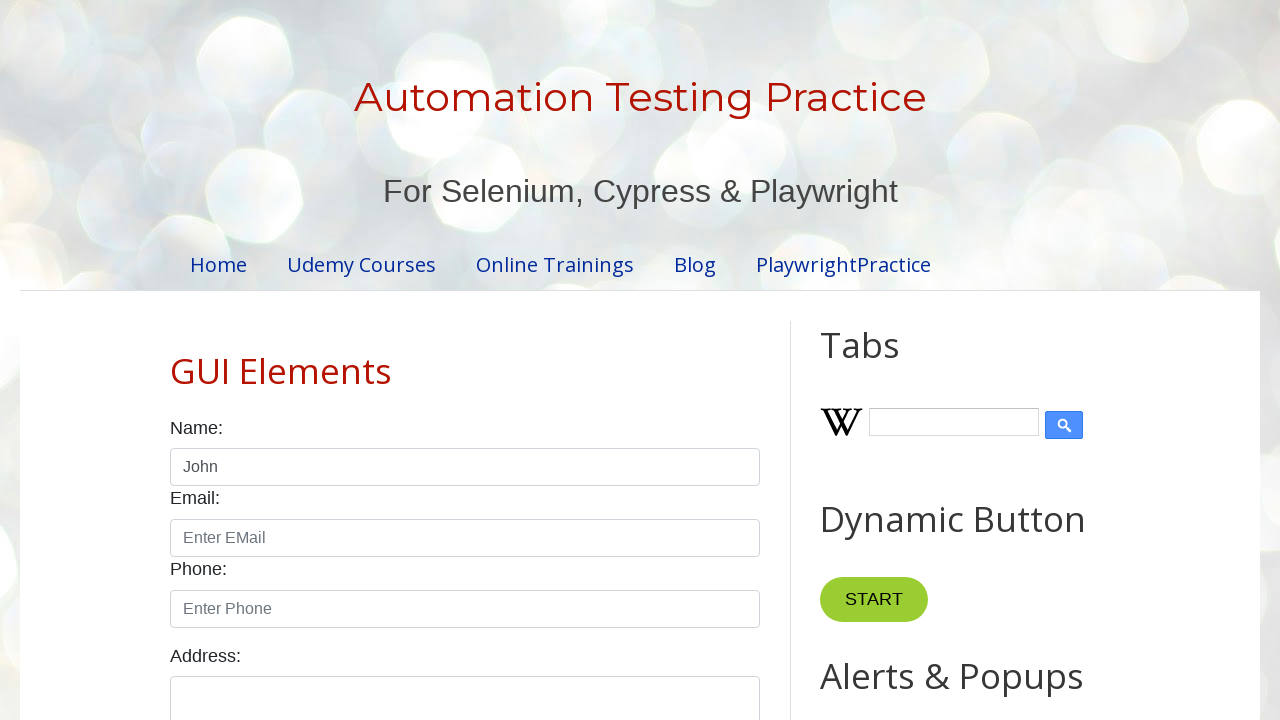

Selected male radio button using JavaScript
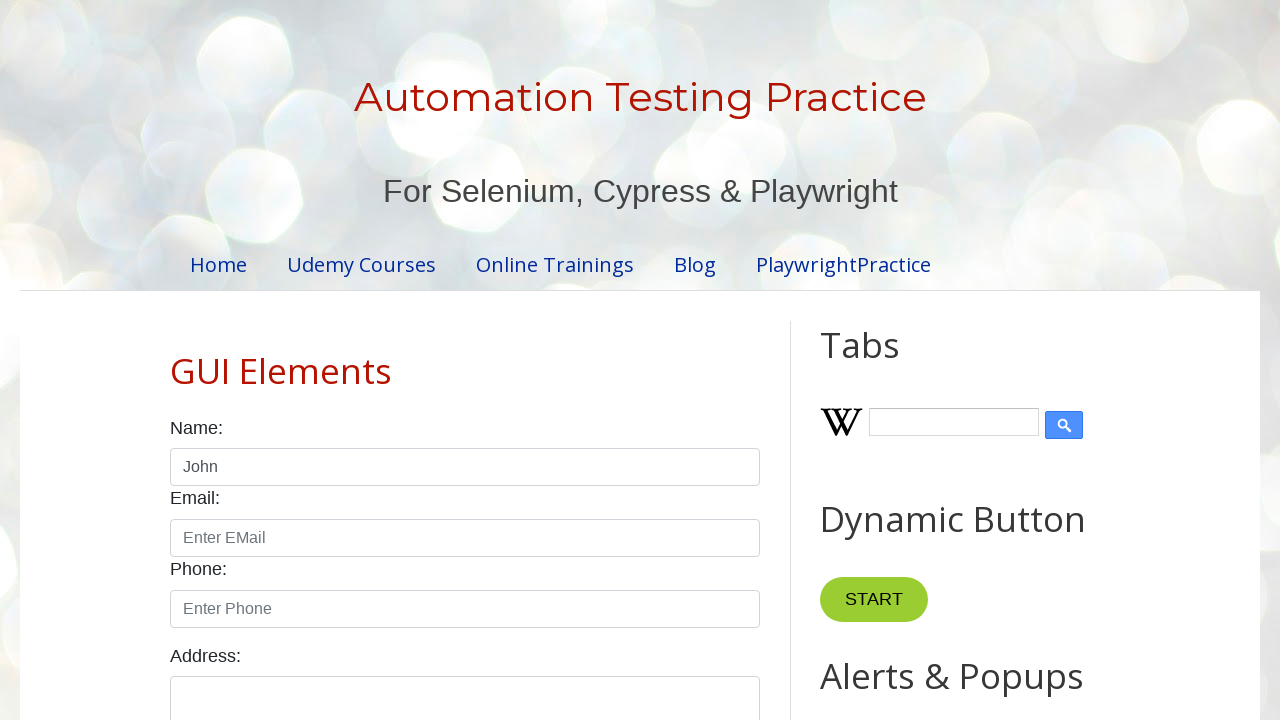

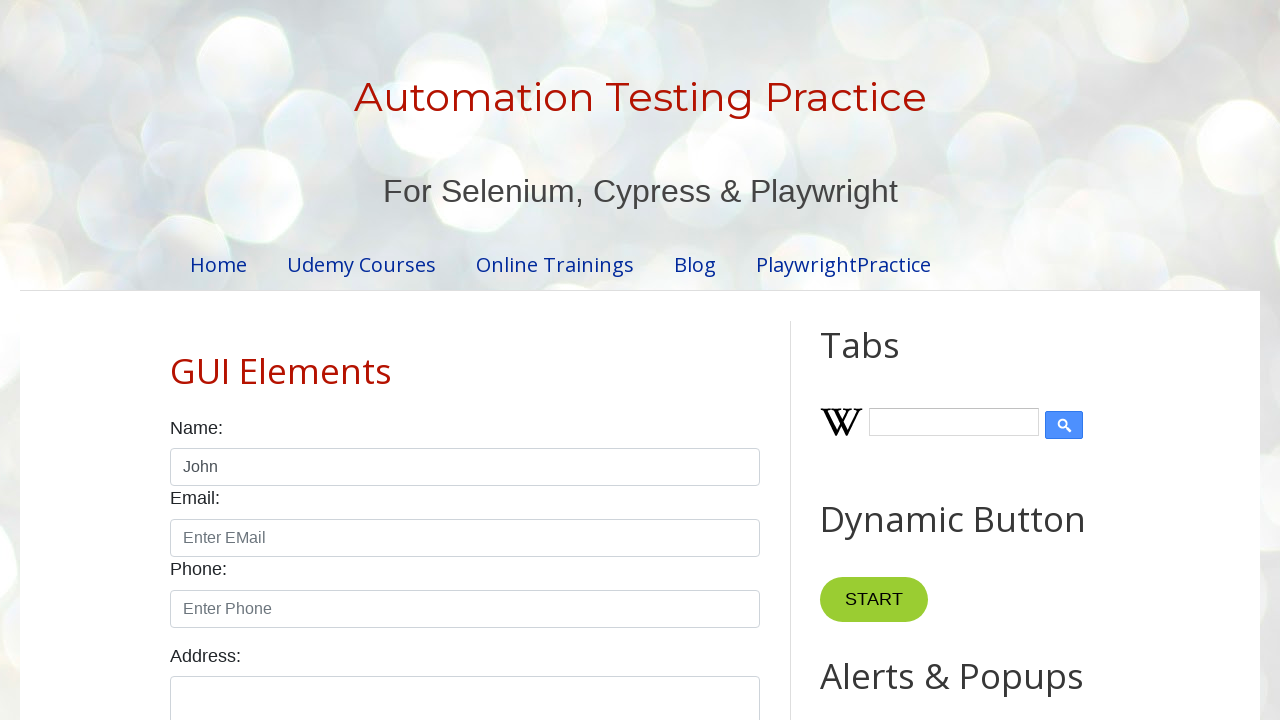